Tests iframe interaction by switching to an iframe and filling a form field within it

Starting URL: https://testeroprogramowania.github.io/selenium/iframe.html

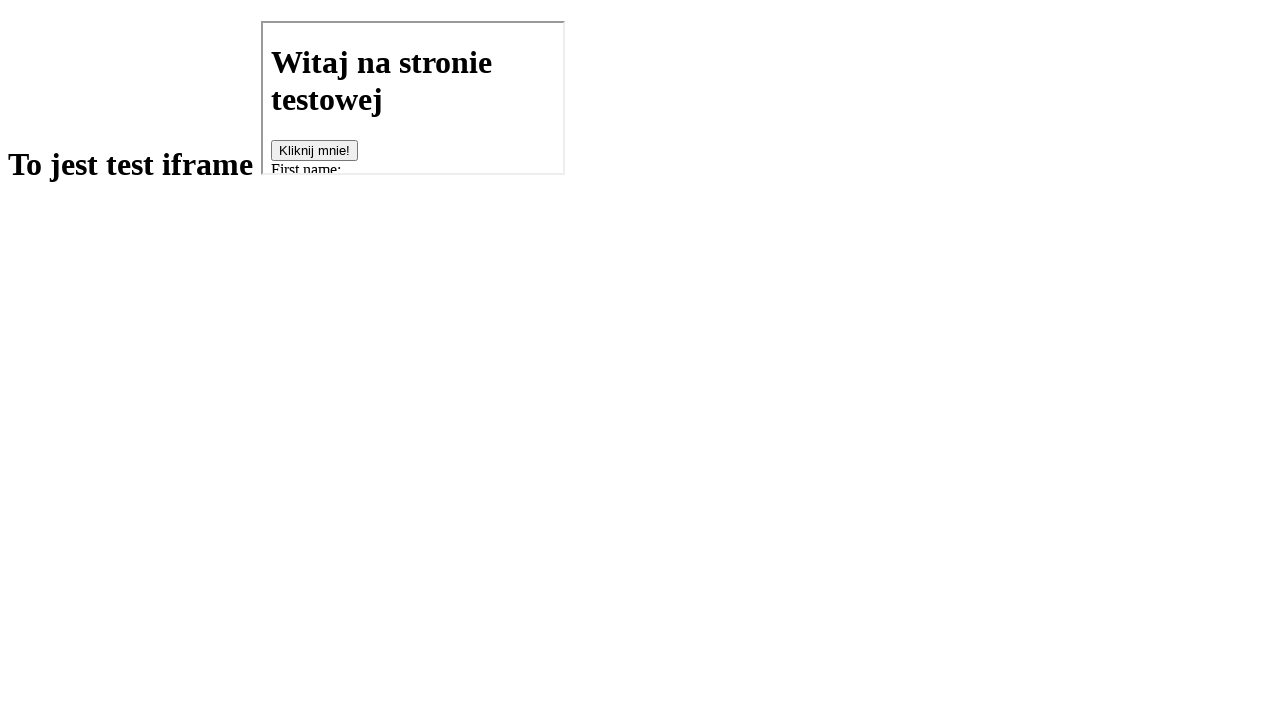

Located iframe with src='basics.html'
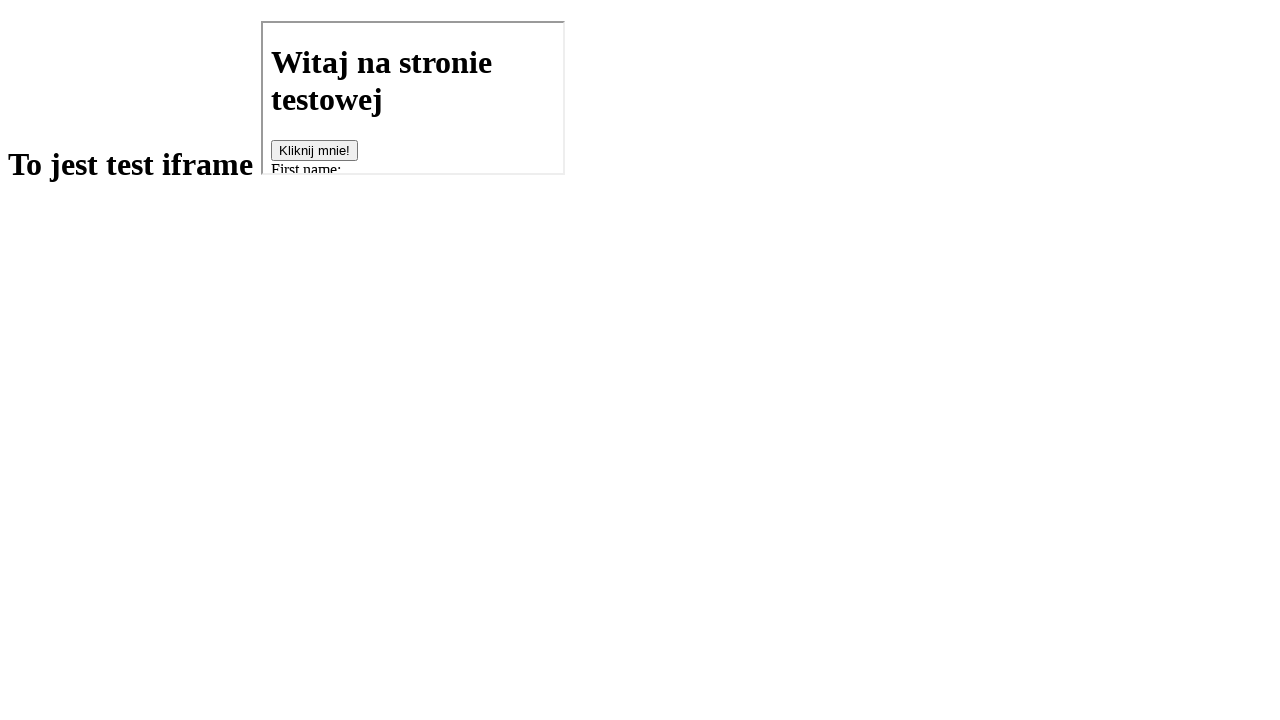

Filled first name field with 'Admin' inside iframe on [src='basics.html'] >> internal:control=enter-frame >> input[name='fname']
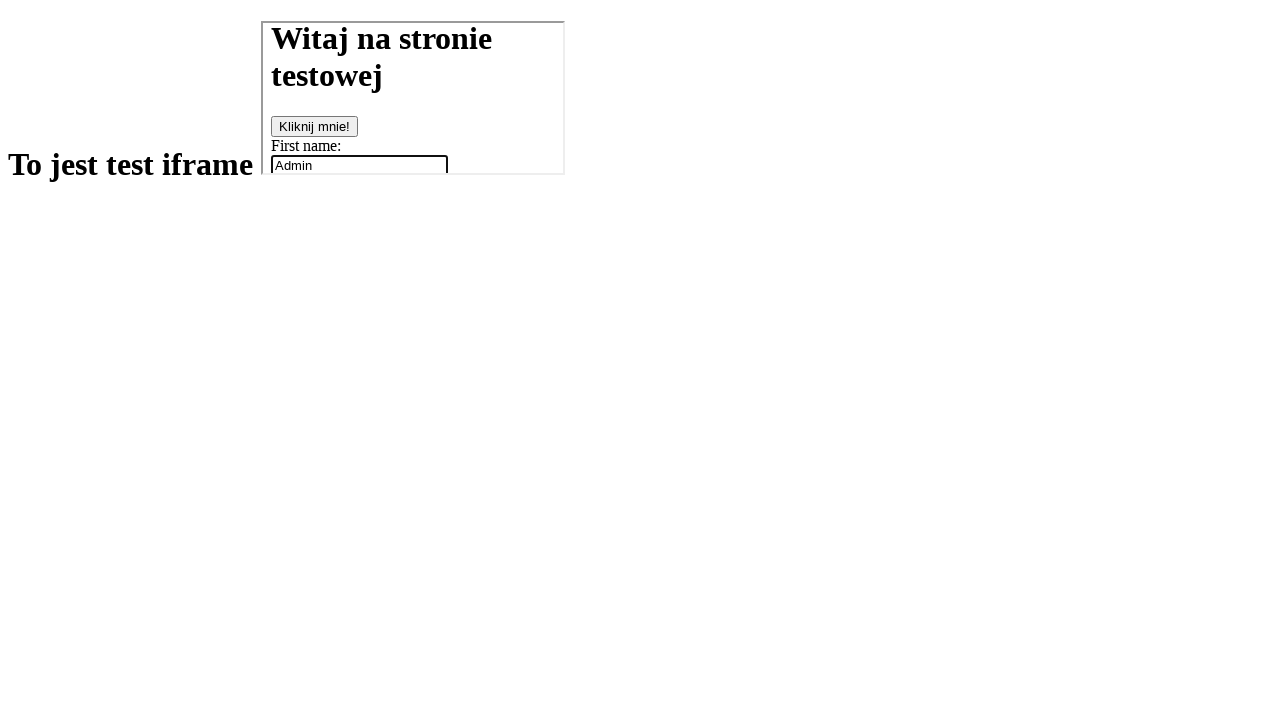

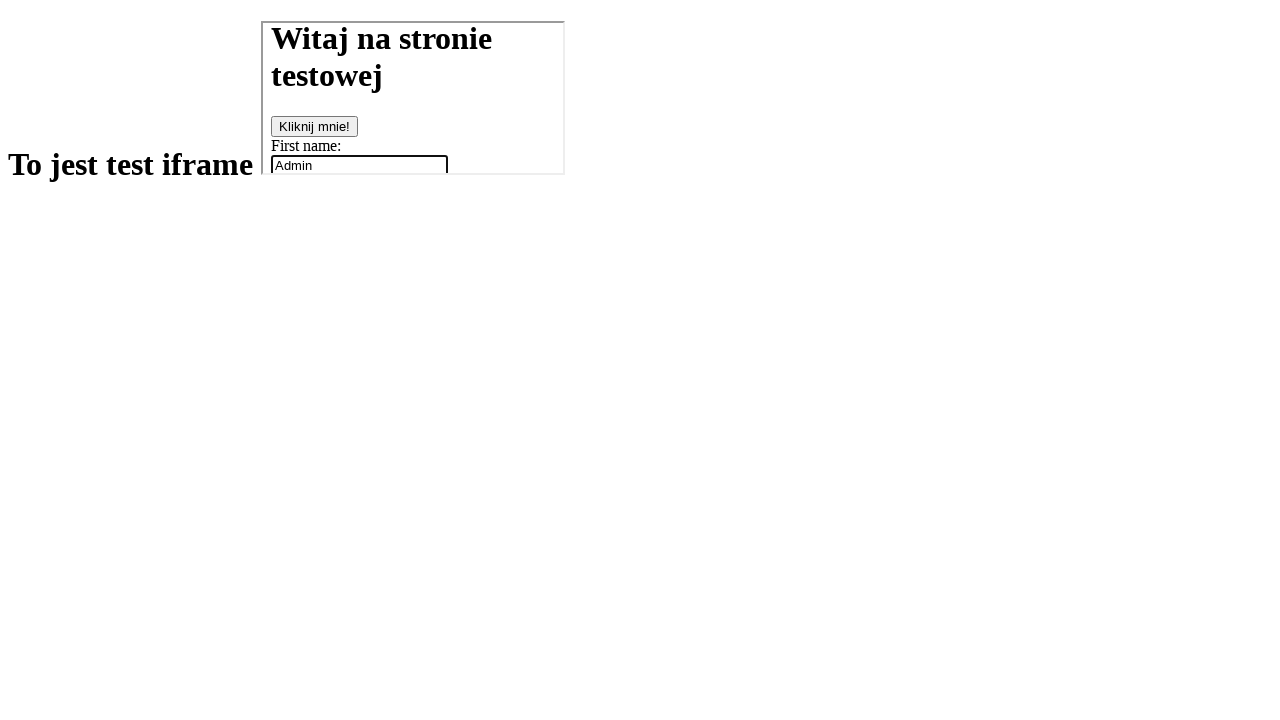